Tests drag and drop functionality on jQuery UI demo page by dragging an element from one location to another within an iframe

Starting URL: http://jqueryui.com/droppable/

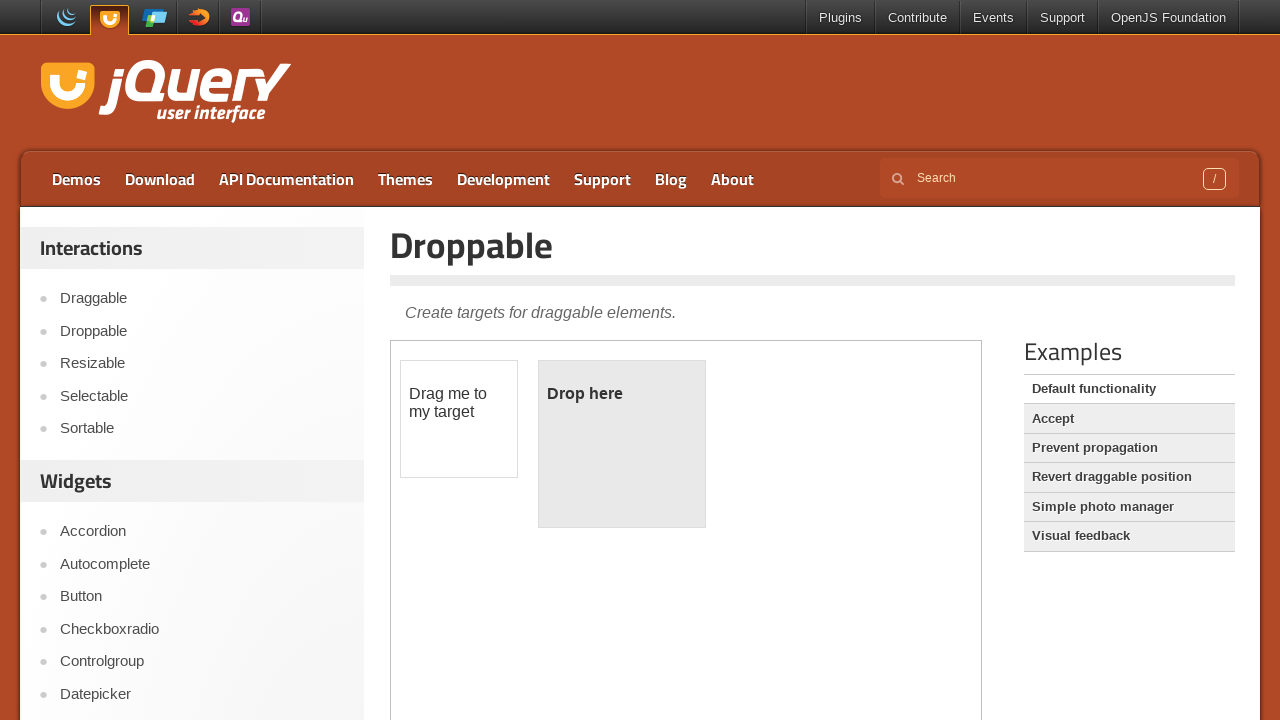

Located the first iframe containing drag and drop demo
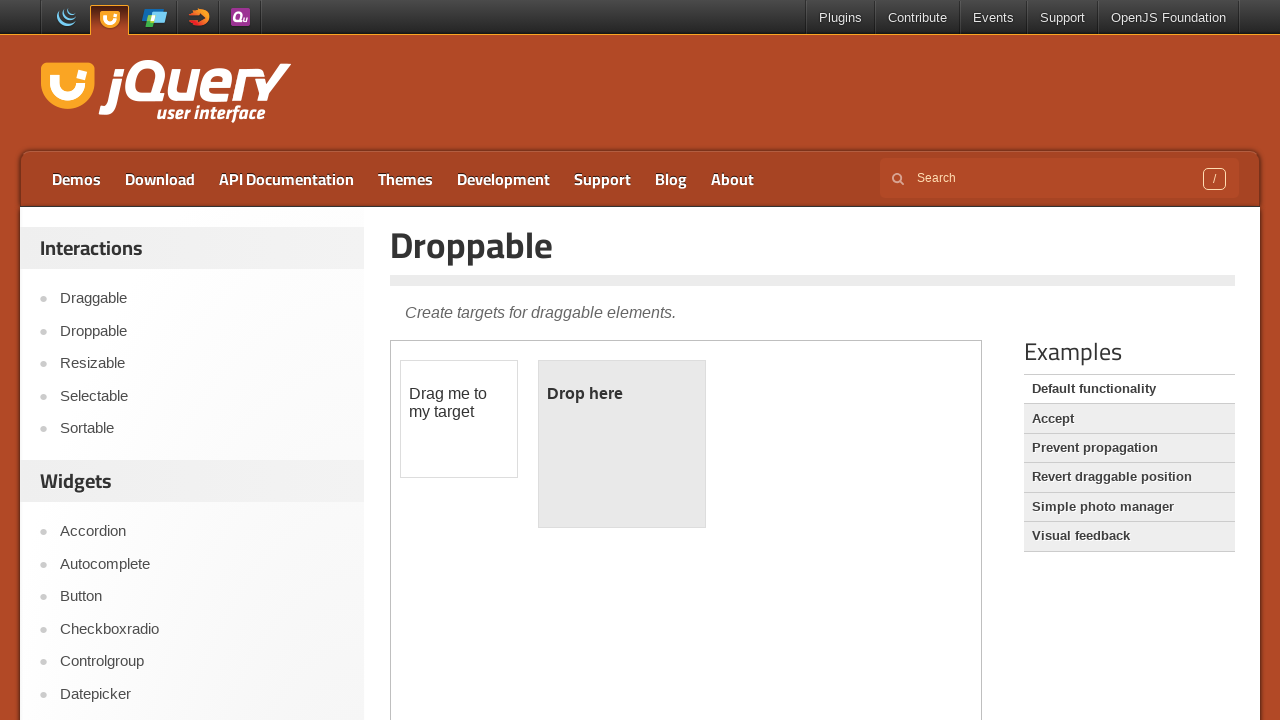

Located draggable element with id 'draggable' within iframe
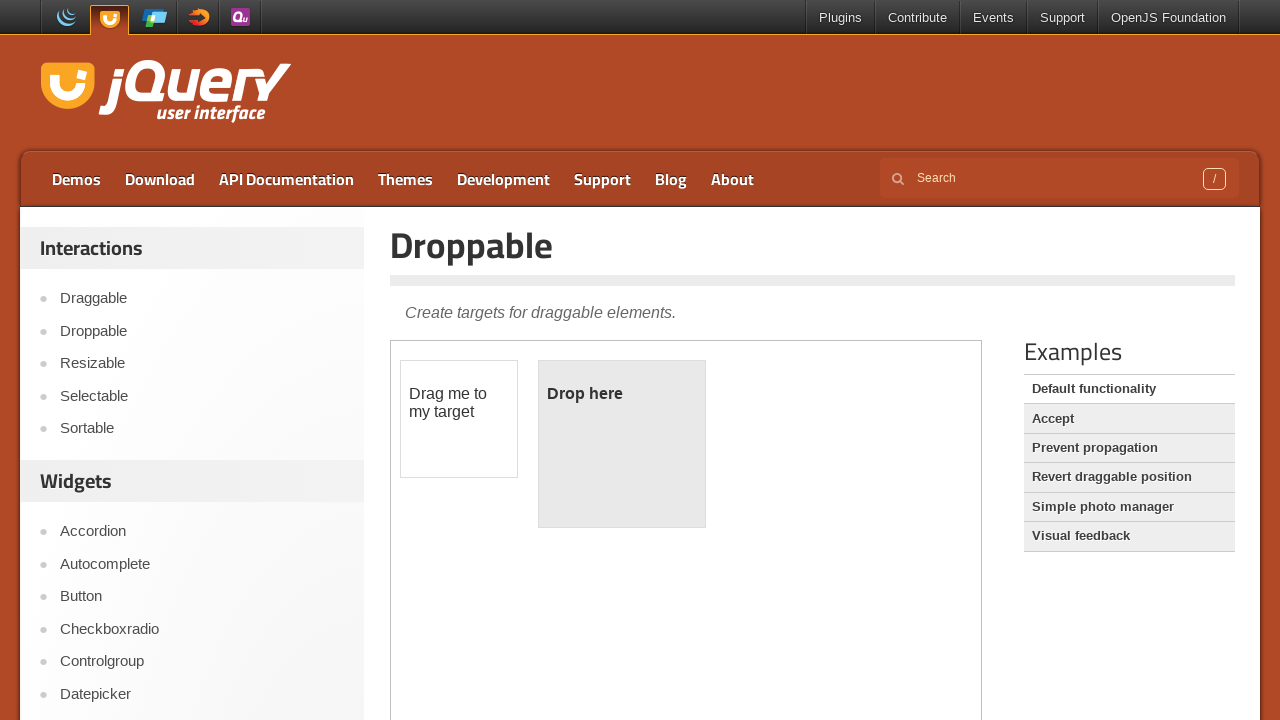

Located droppable target element with id 'droppable' within iframe
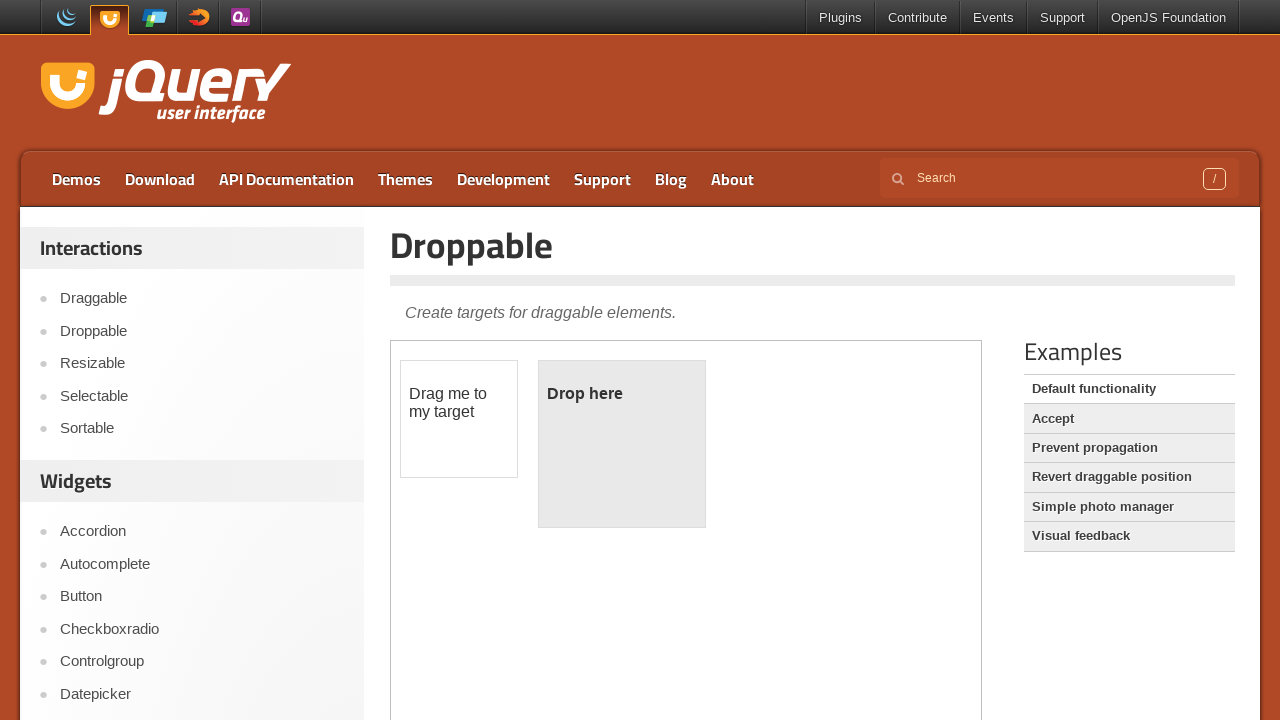

Dragged element from draggable to droppable location at (622, 444)
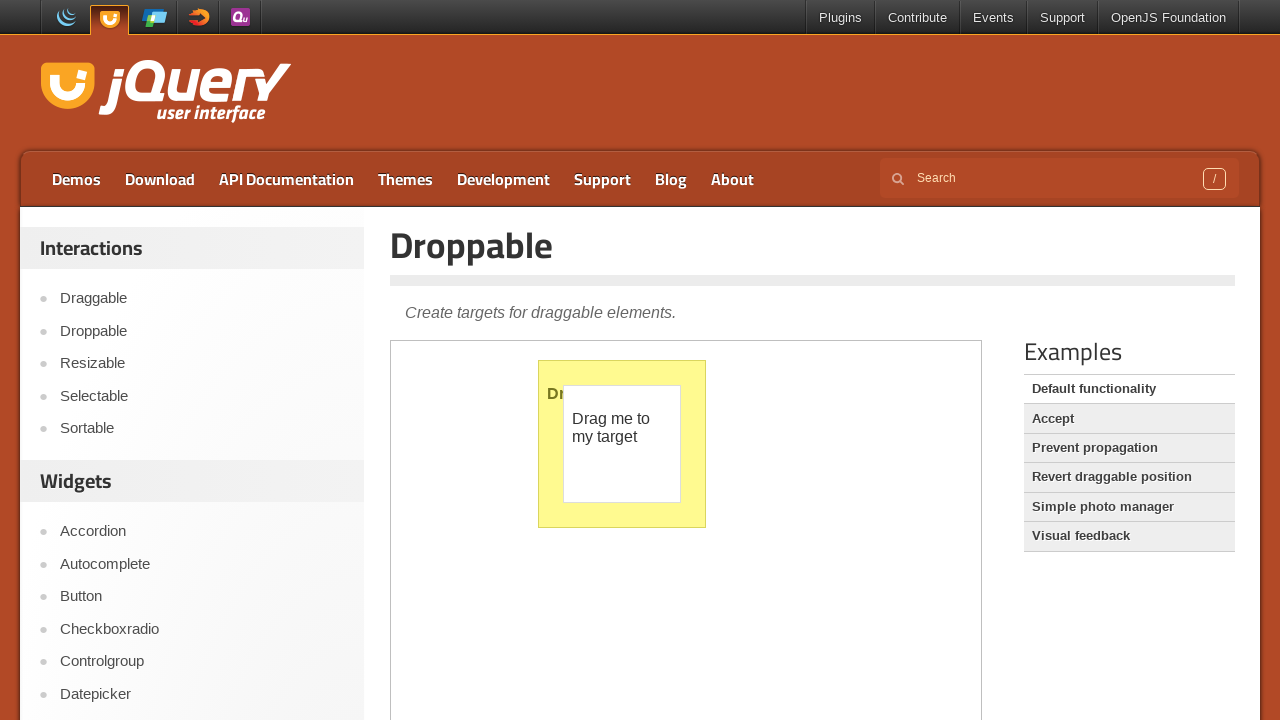

Waited 1000ms for drop action to complete
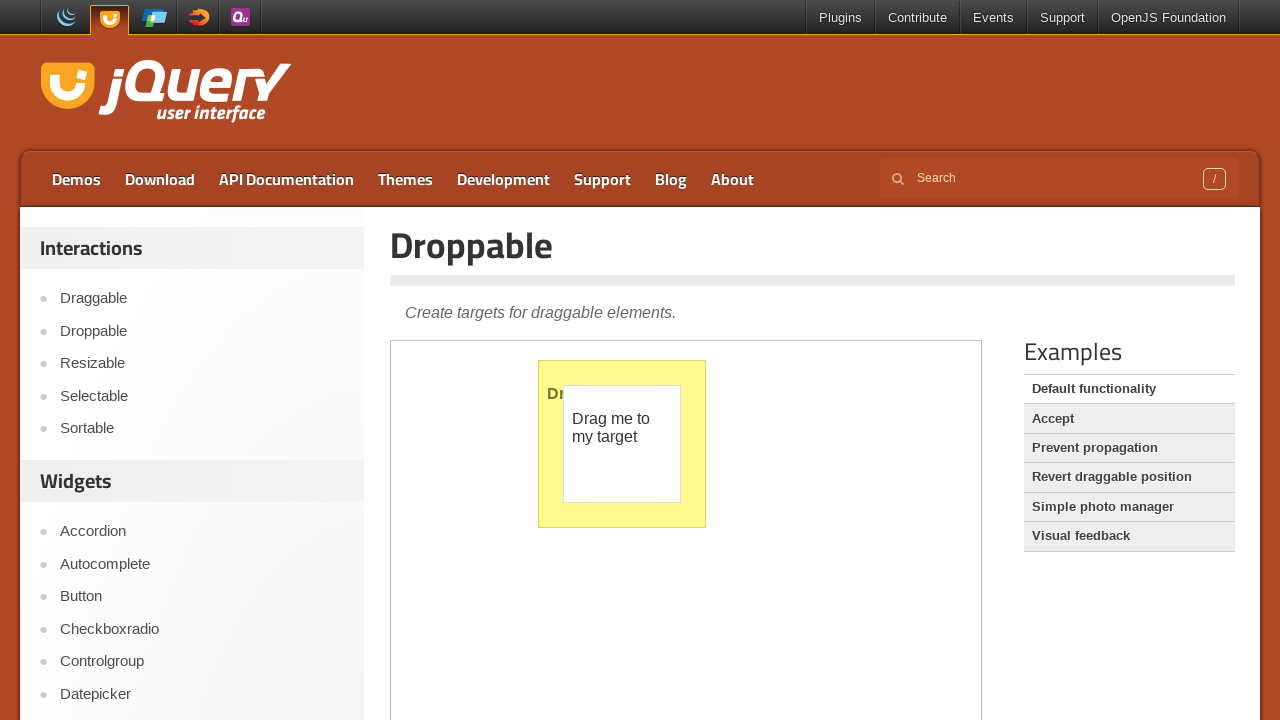

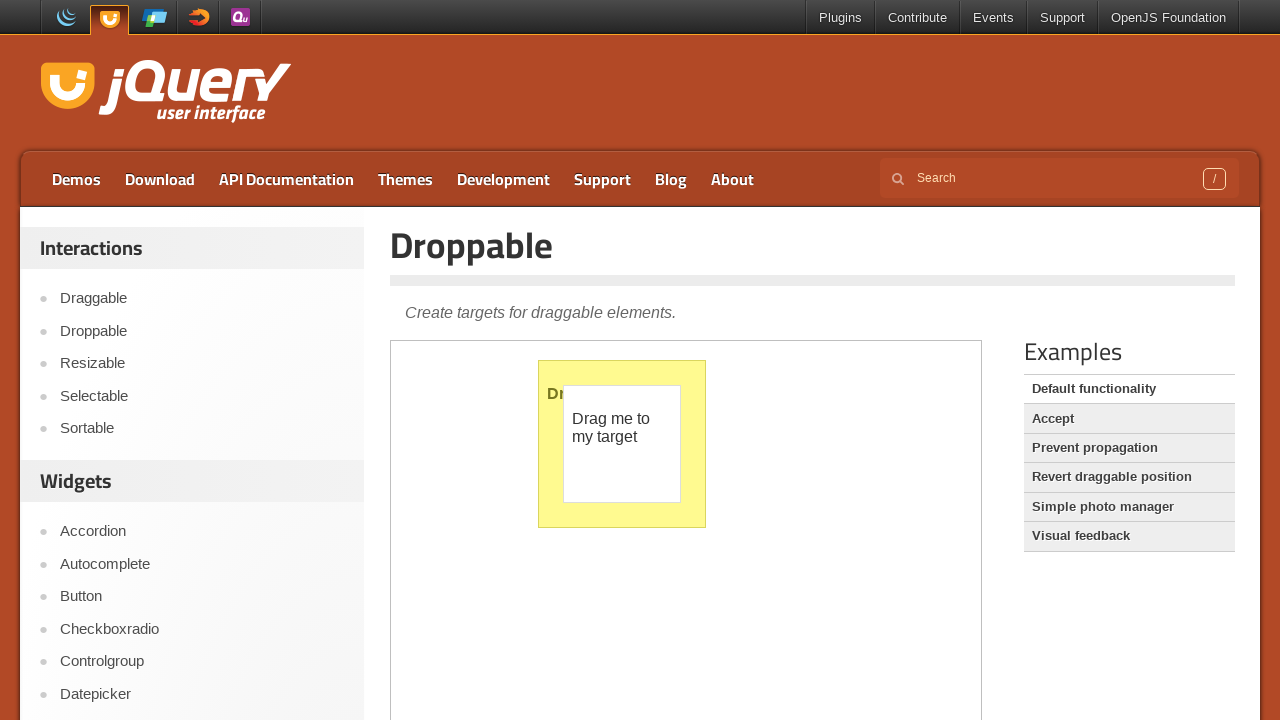